Tests JavaScript prompt alert handling by clicking the third alert button, entering text, accepting the alert, and verifying the entered text result

Starting URL: https://the-internet.herokuapp.com/javascript_alerts

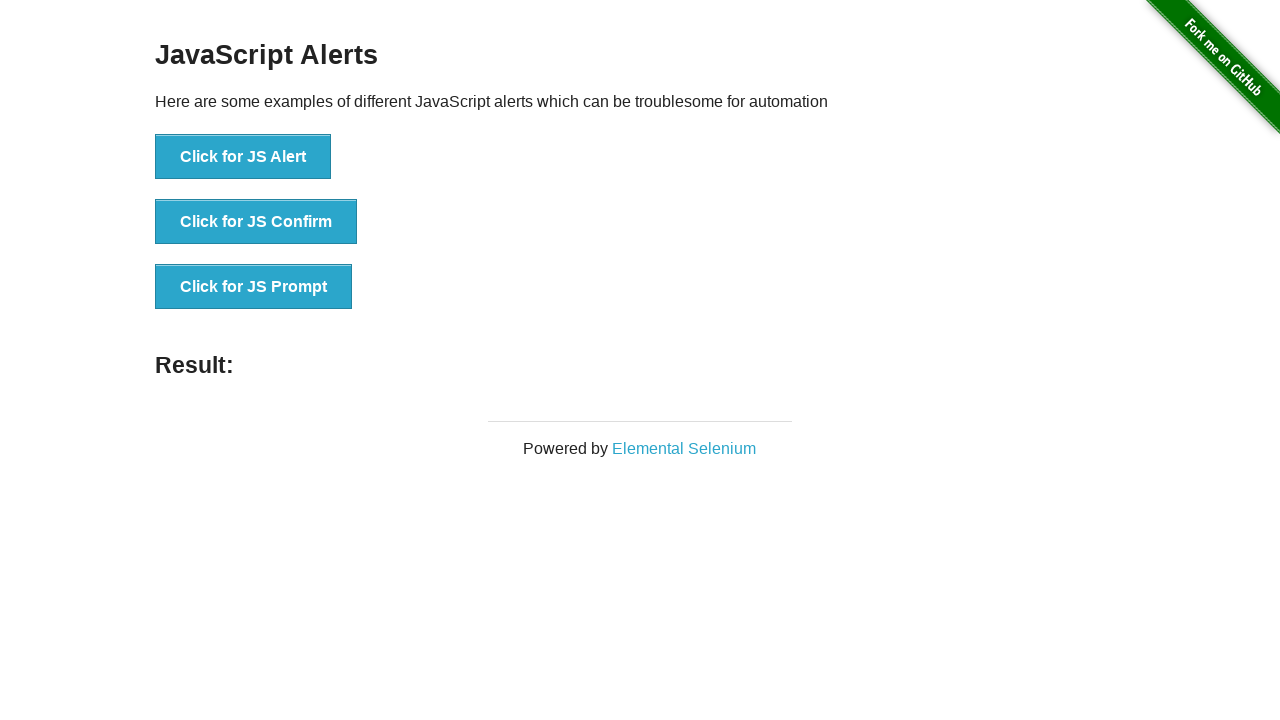

Set up dialog handler to accept prompts with 'Hello World'
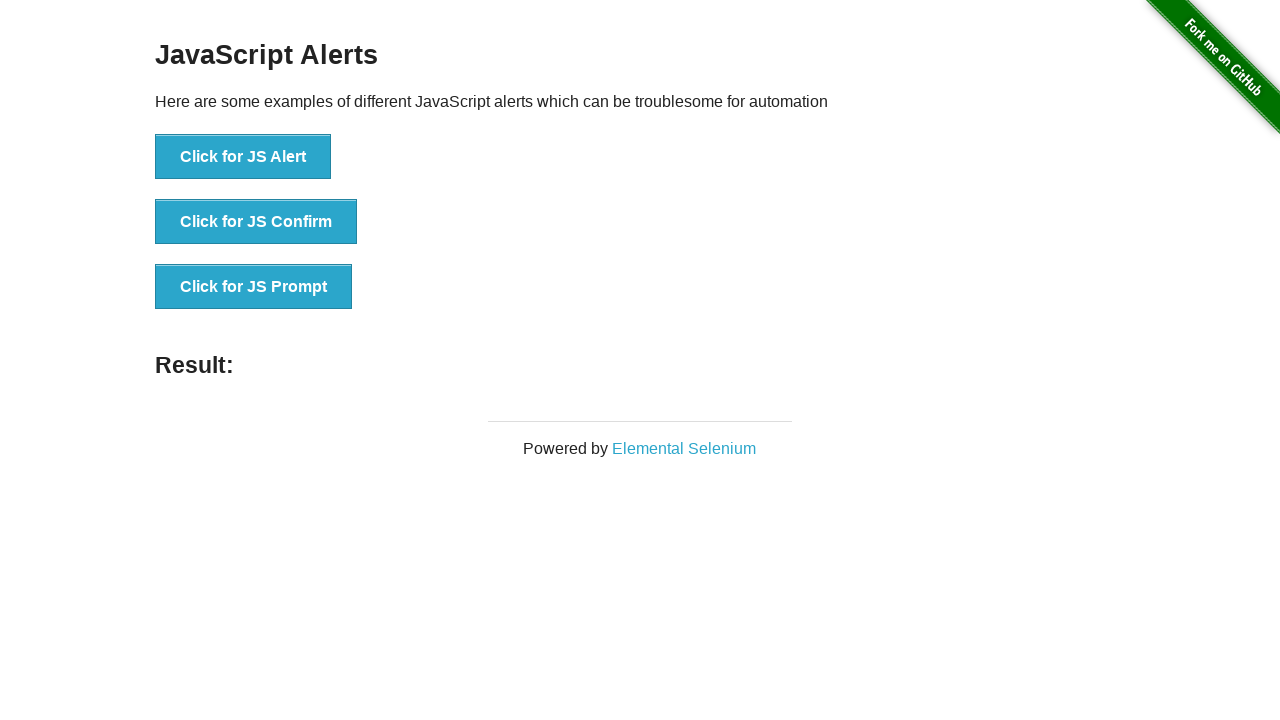

Clicked the JavaScript prompt button at (254, 287) on button[onclick='jsPrompt()']
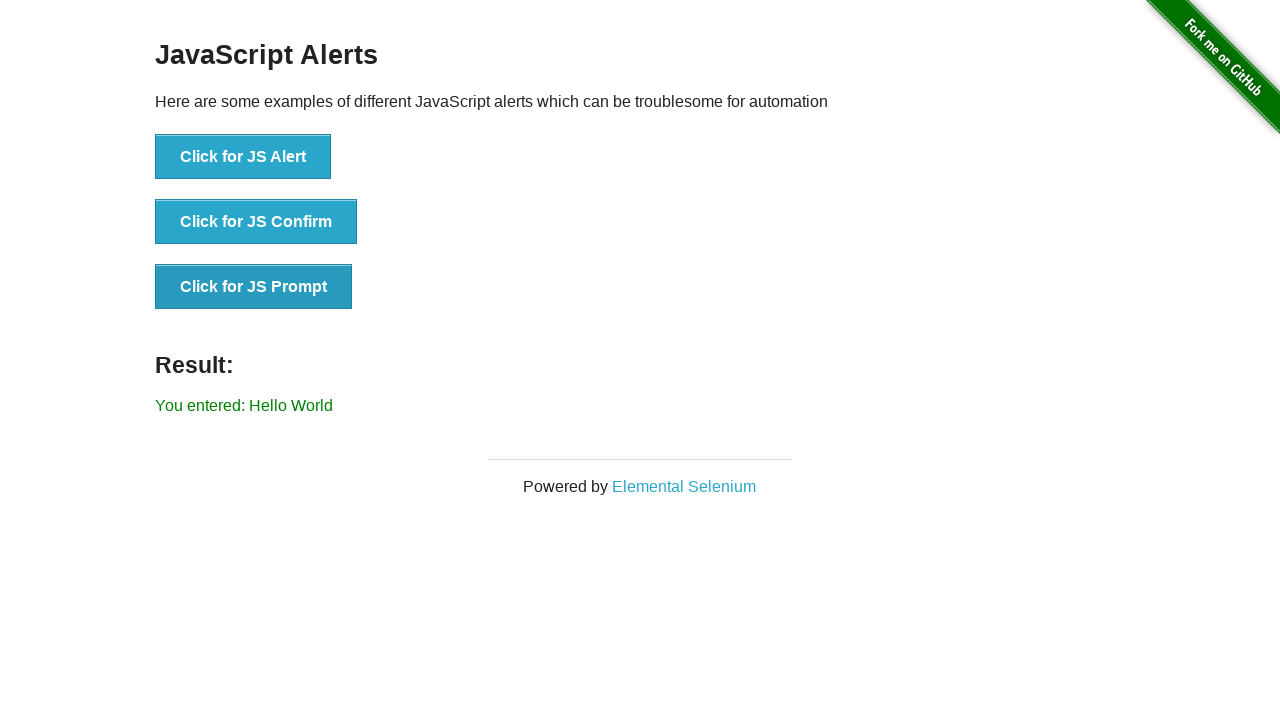

Result element appeared on page
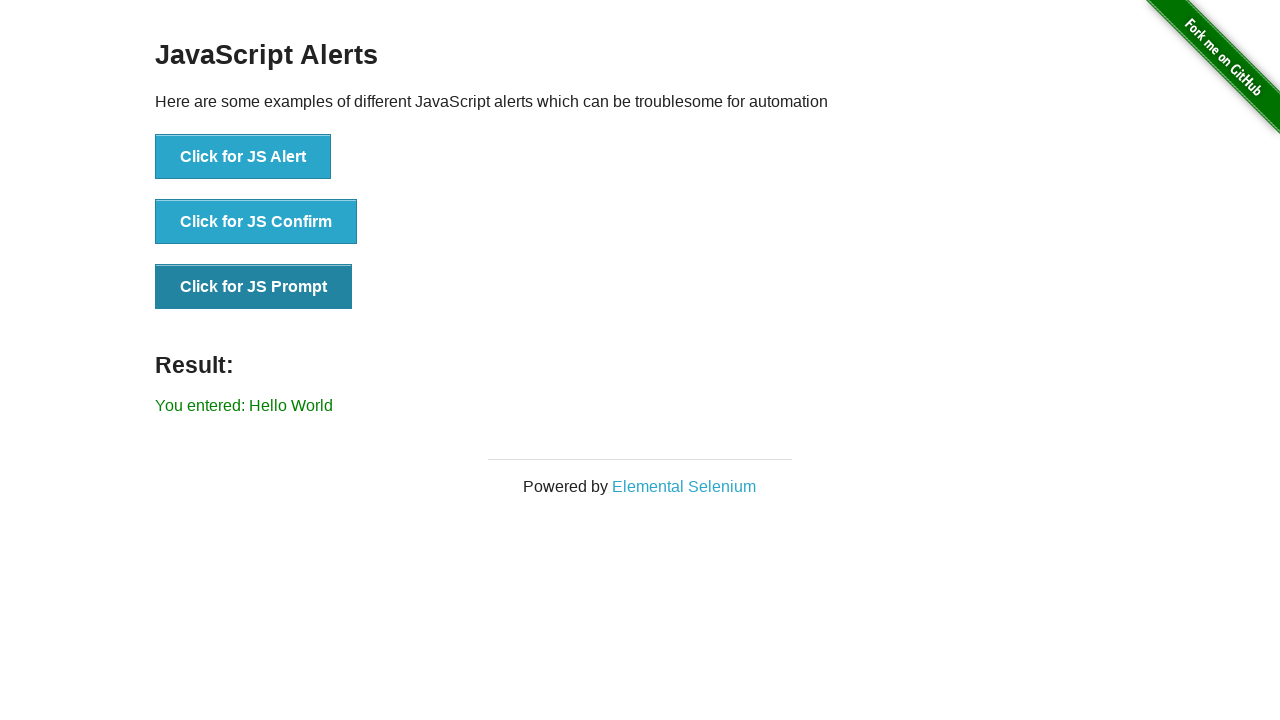

Retrieved result text from page
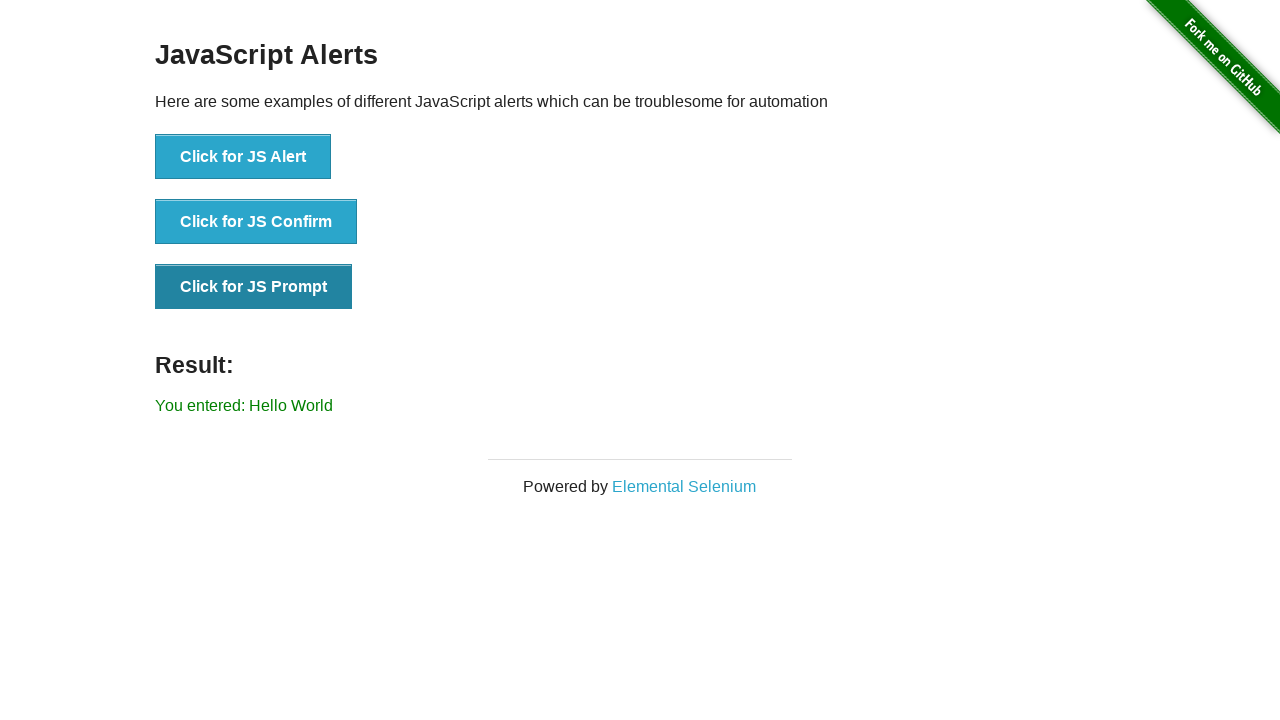

Verified result text matches 'You entered: Hello World'
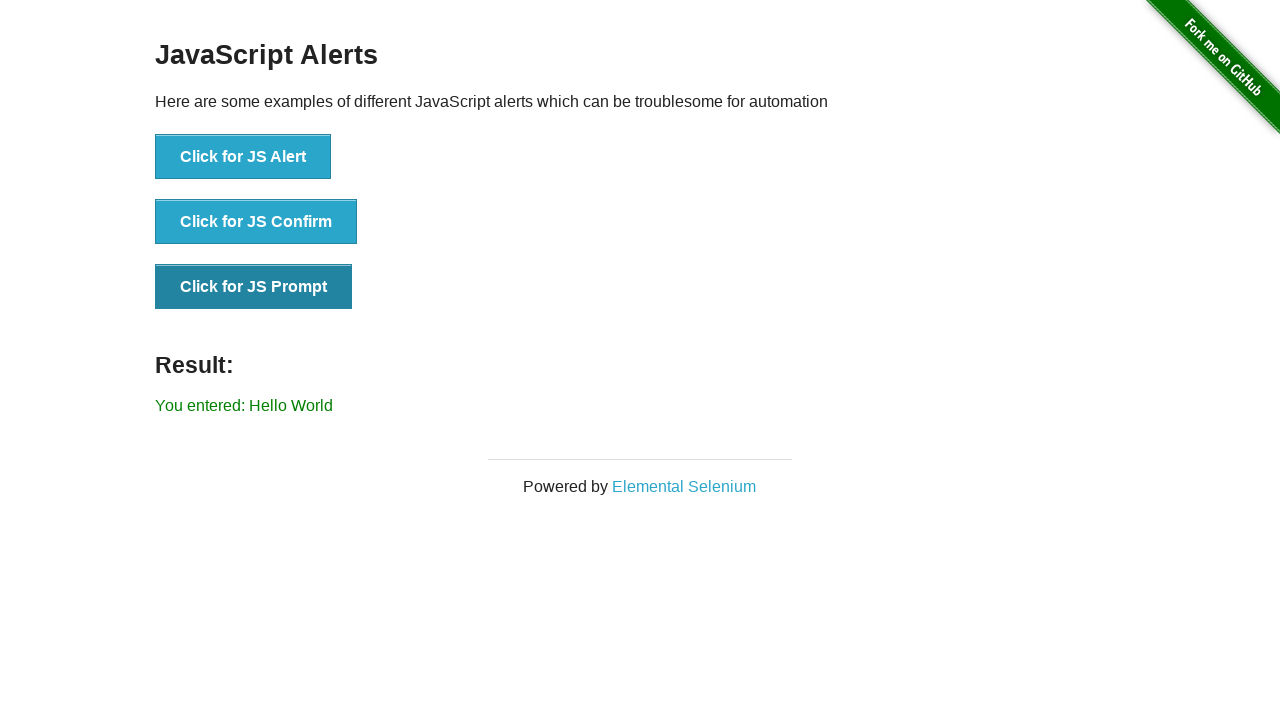

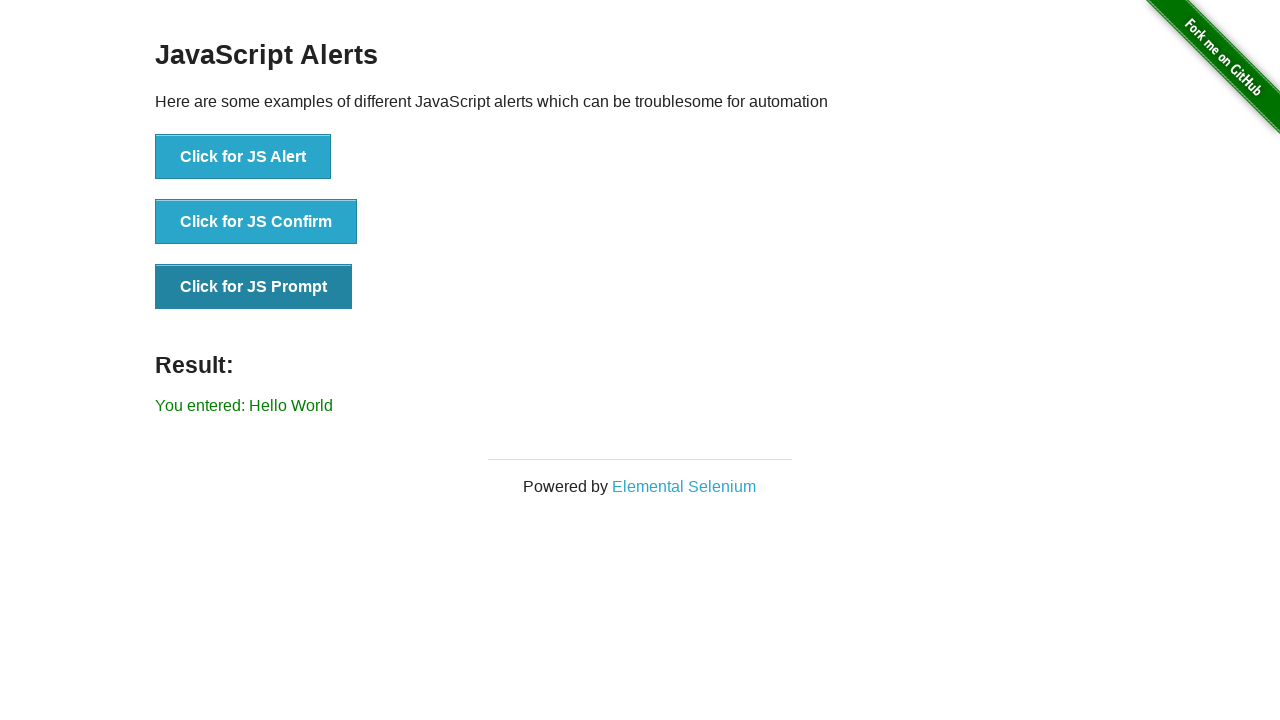